Tests iframe handling by switching to a frame and entering text into an input field within the frame

Starting URL: https://demo.automationtesting.in/Frames.html

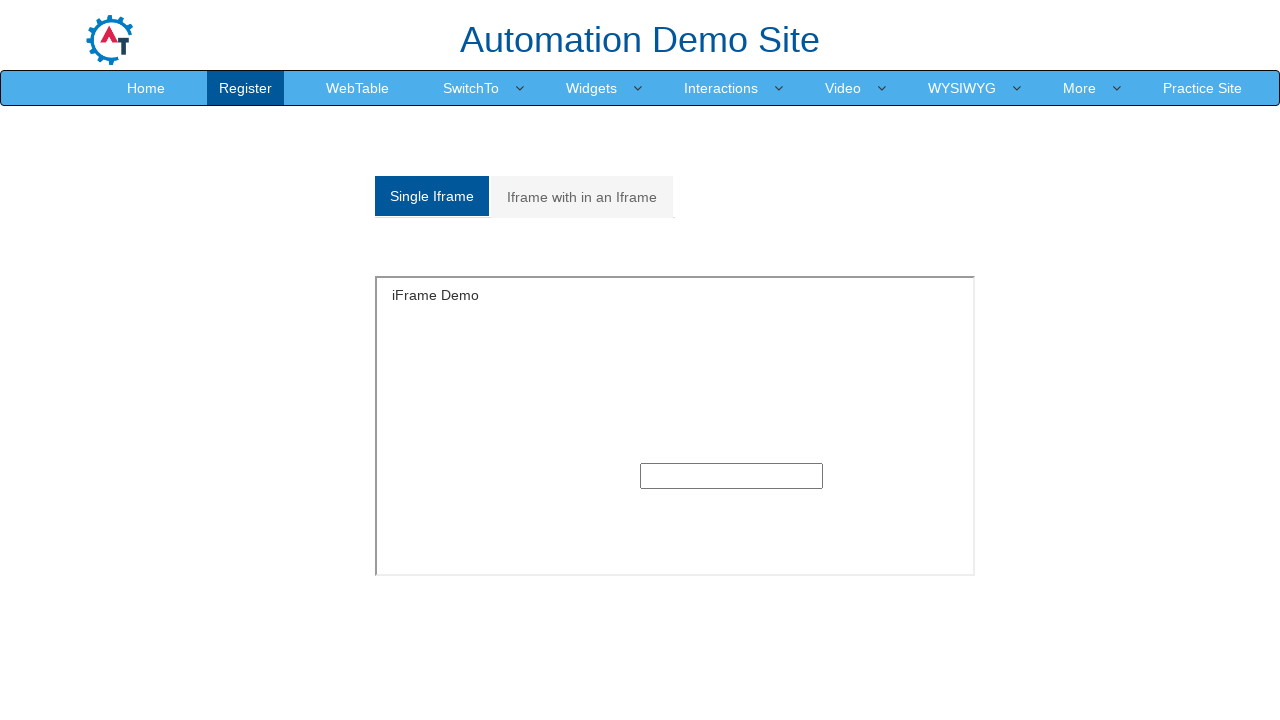

Navigated to iframe test page
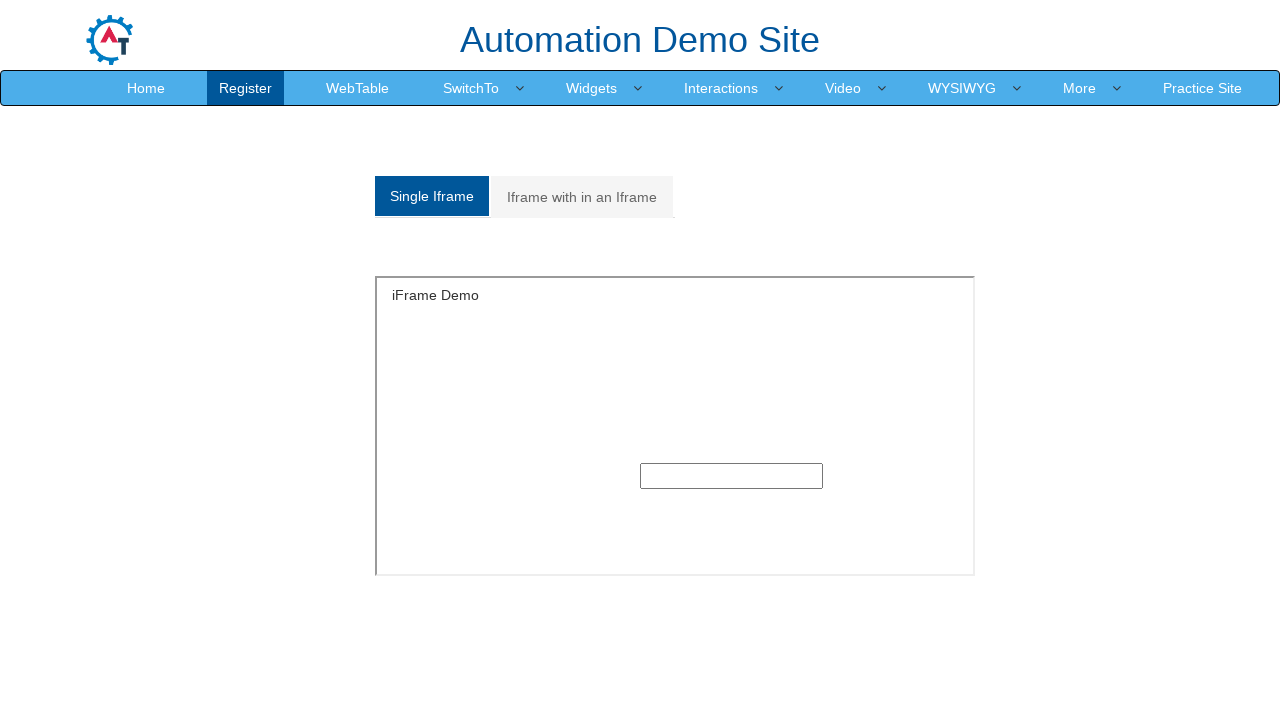

Located the first iframe on the page
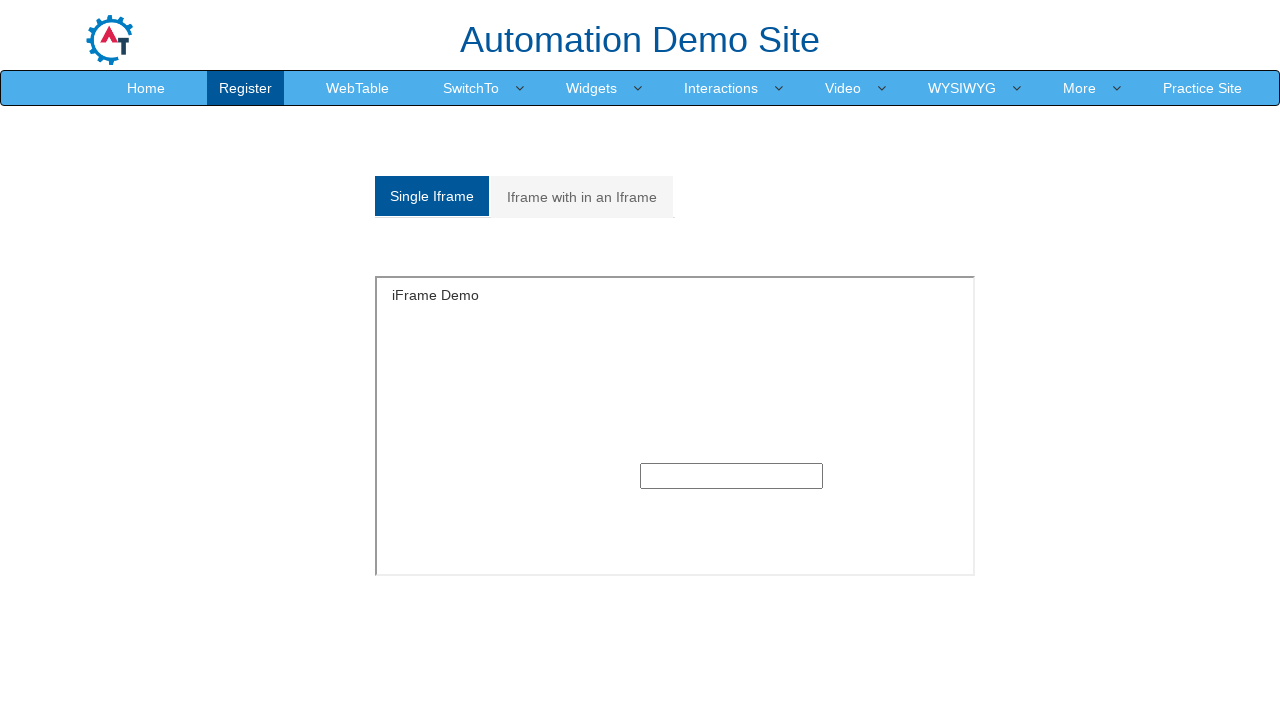

Filled text input field inside iframe with 'sagar' on iframe >> nth=0 >> internal:control=enter-frame >> input[type='text'] >> nth=0
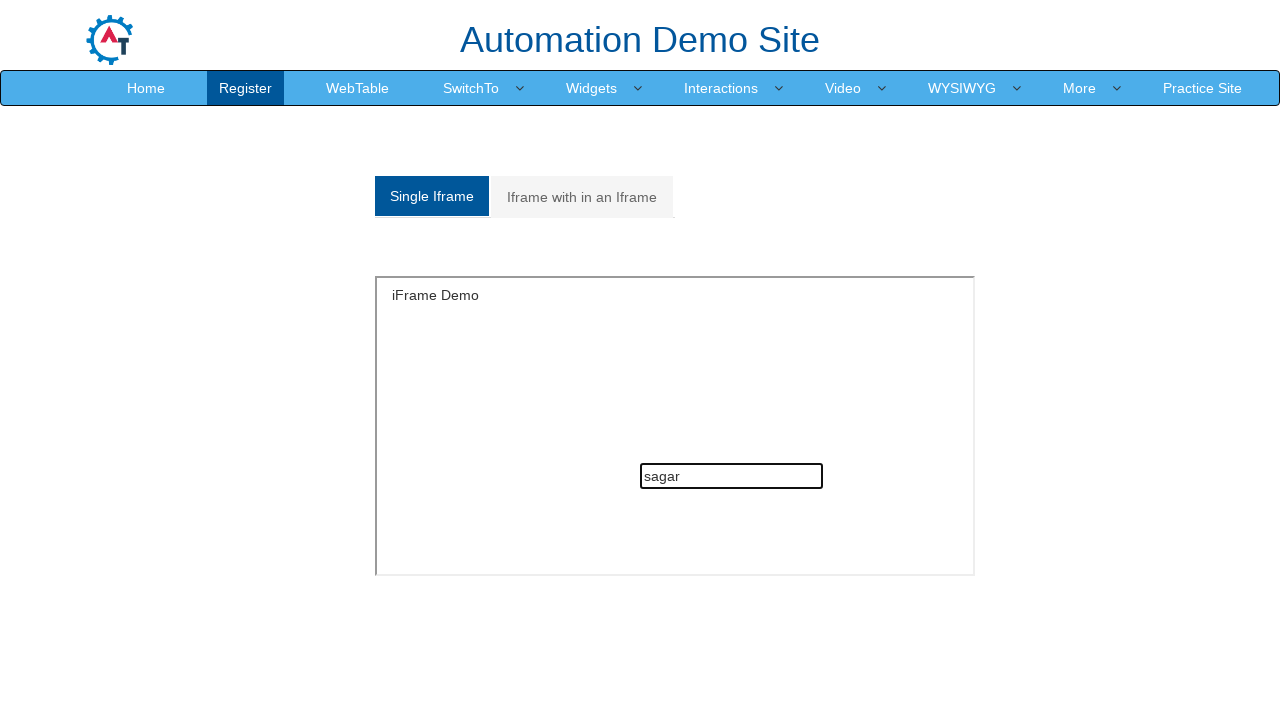

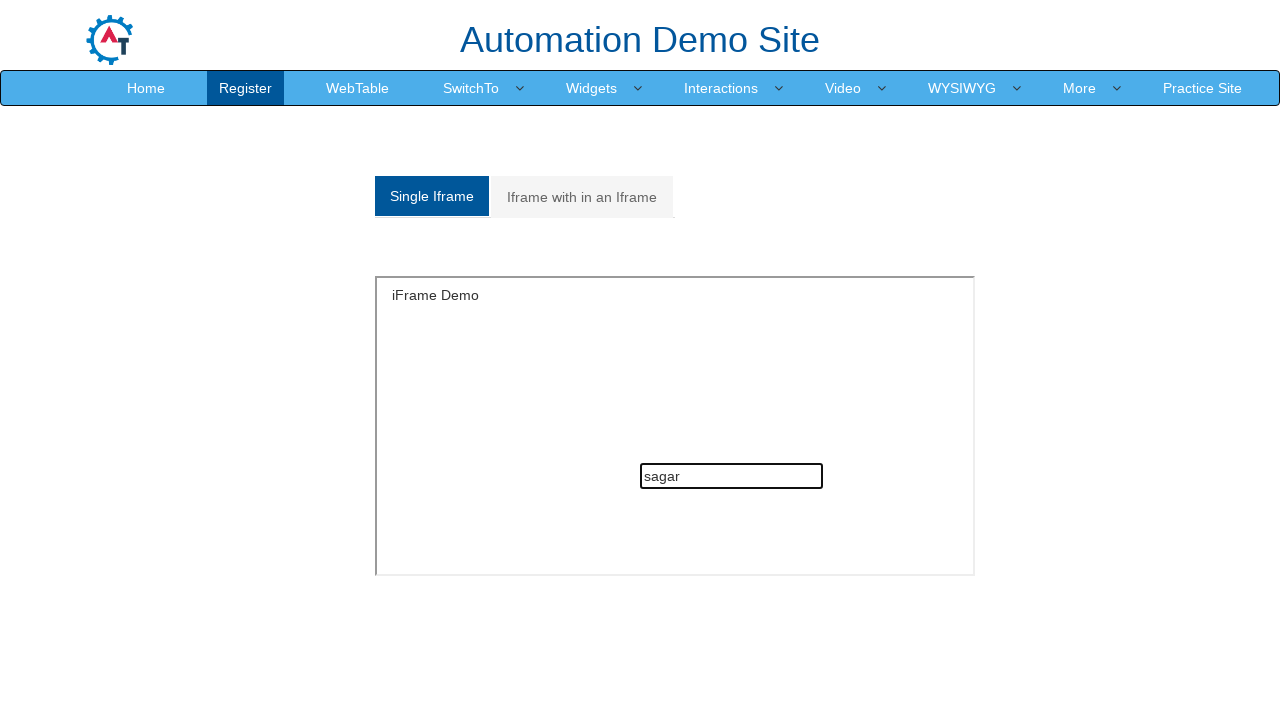